Navigates to Yahoo Japan homepage and resizes the browser window to capture a full page view

Starting URL: https://www.yahoo.co.jp

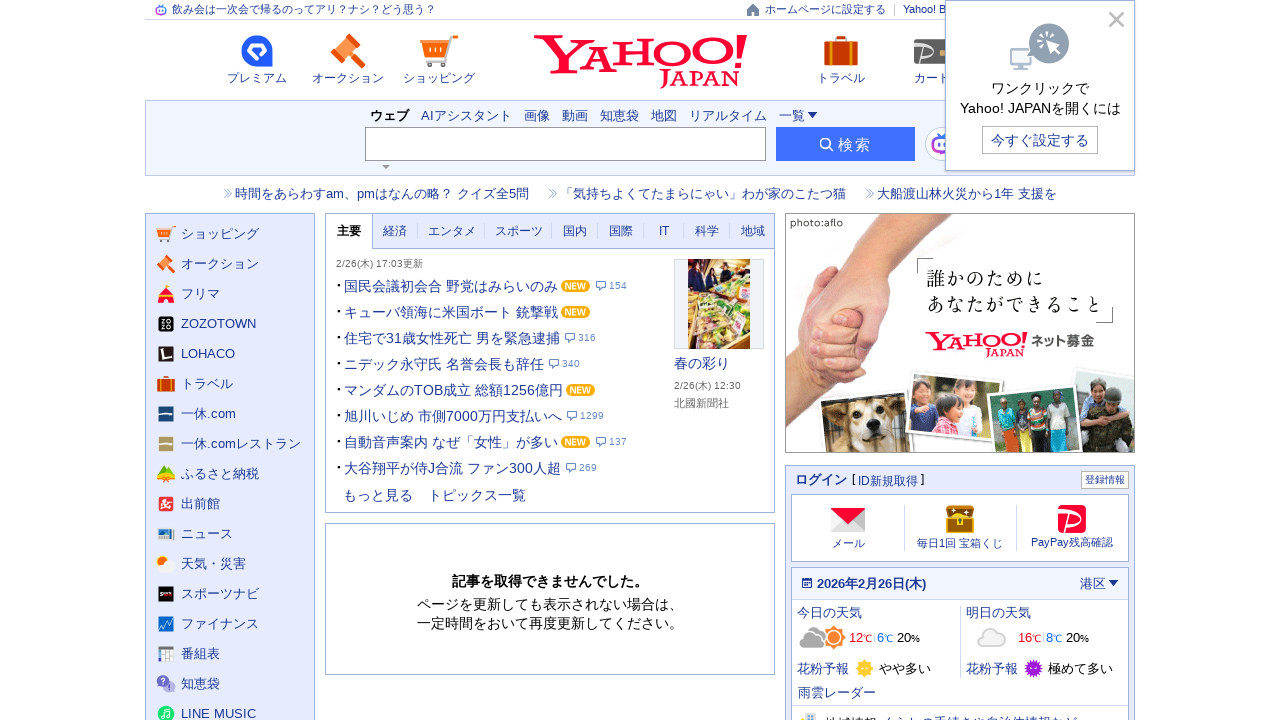

Navigated to Yahoo Japan homepage
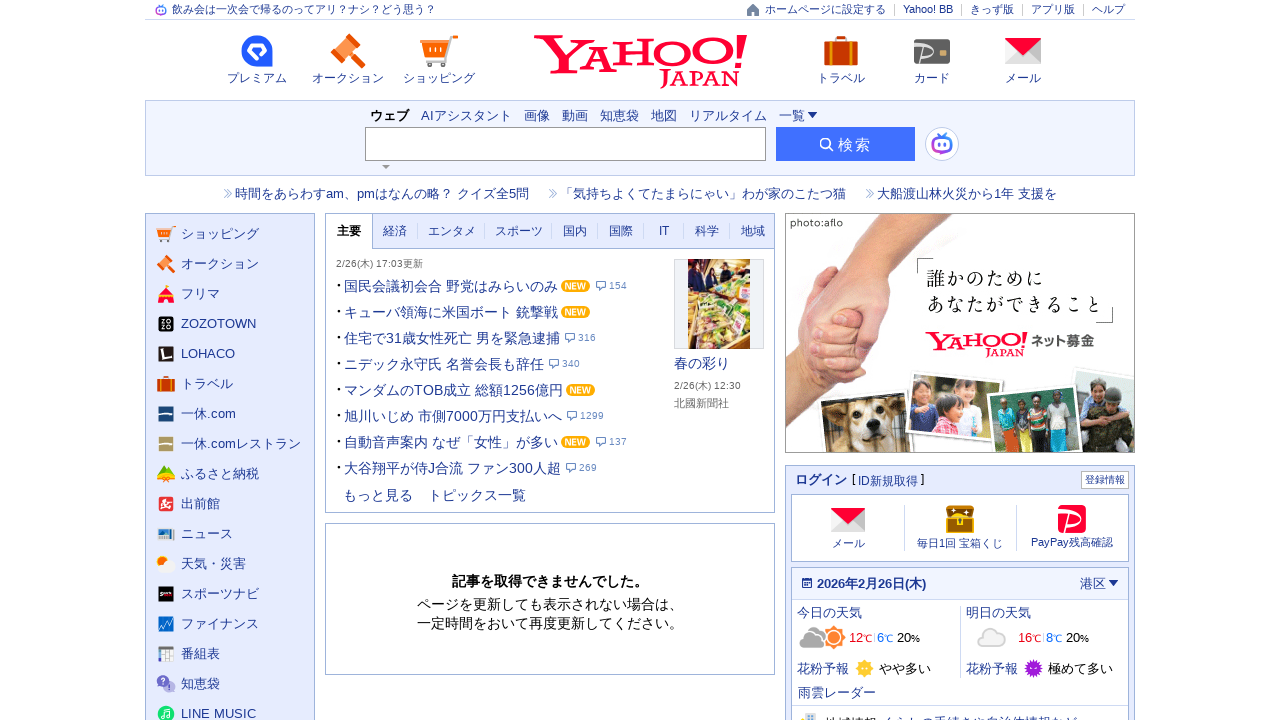

Resized browser window to 1010x6503 for full page capture
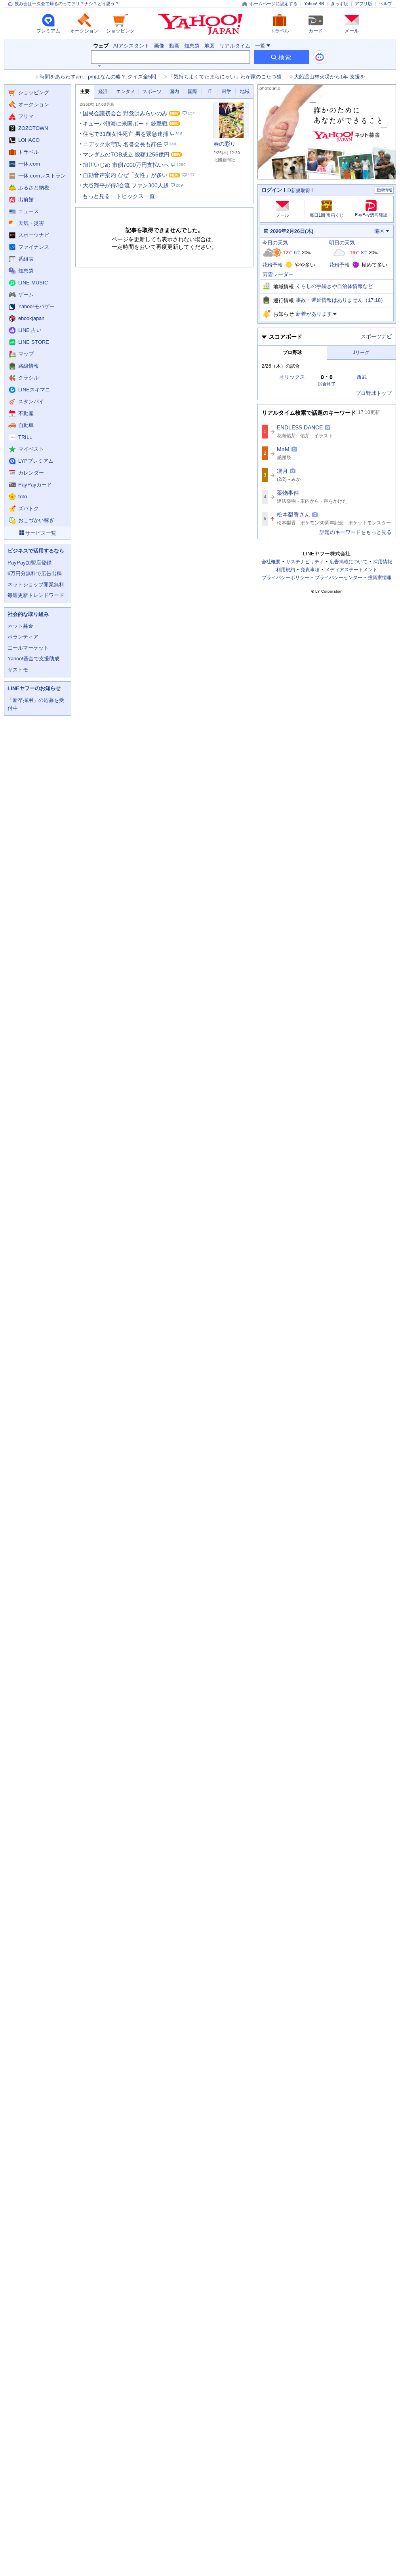

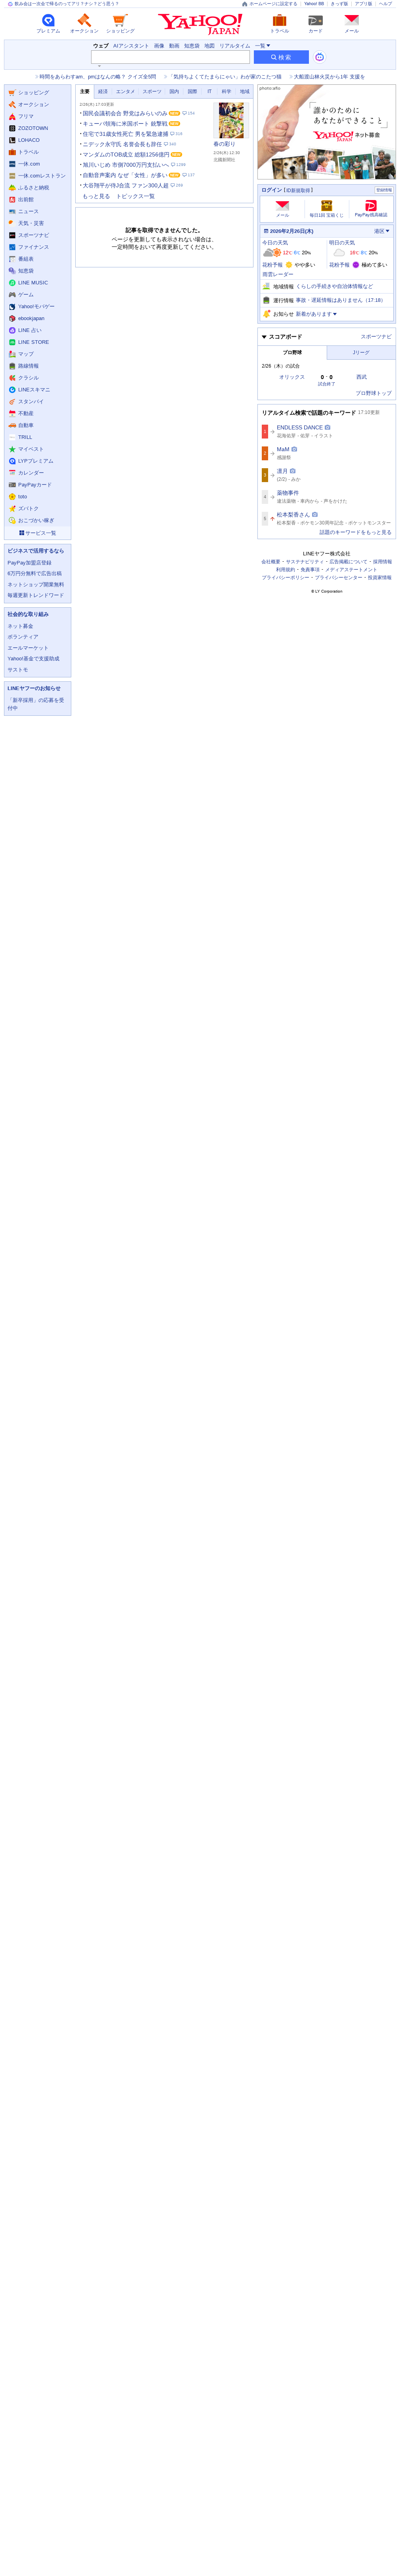